Navigates to the checkboxes page and verifies the header text displays "Checkboxes"

Starting URL: https://the-internet.herokuapp.com/

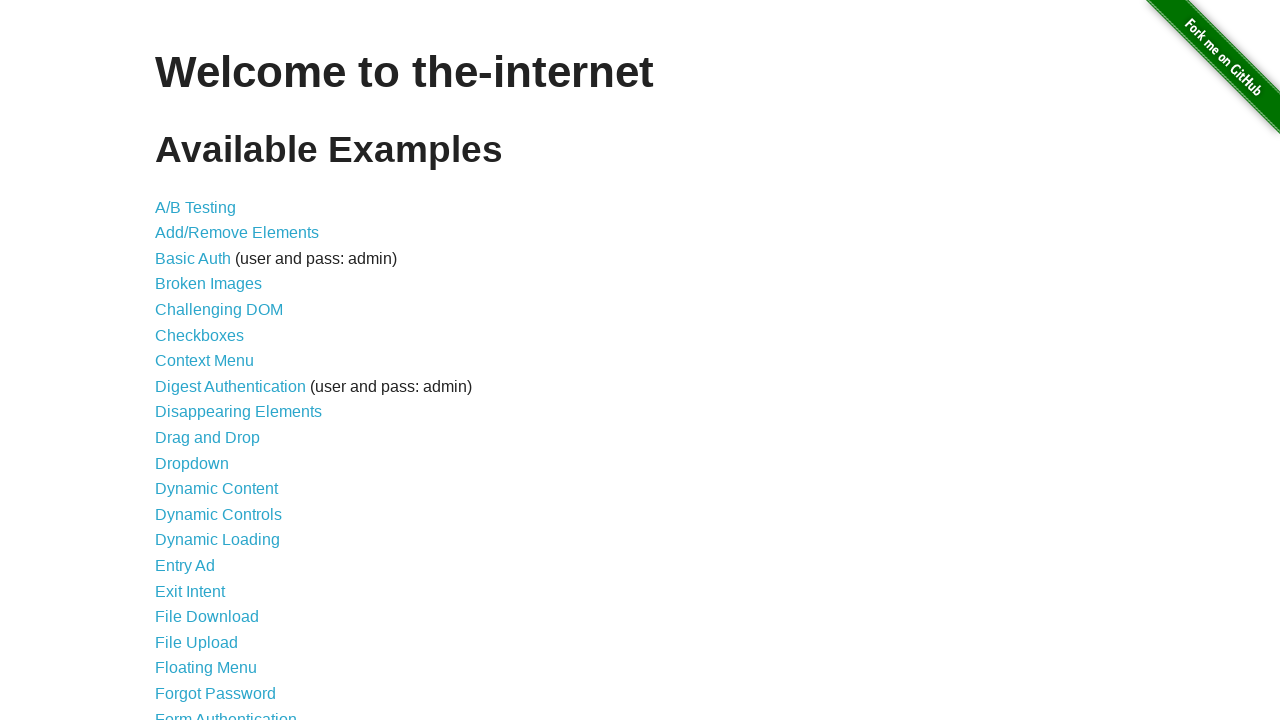

Clicked navigation link to go to Checkboxes page at (200, 335) on xpath=//*[@id='content']/ul/li[6]/a
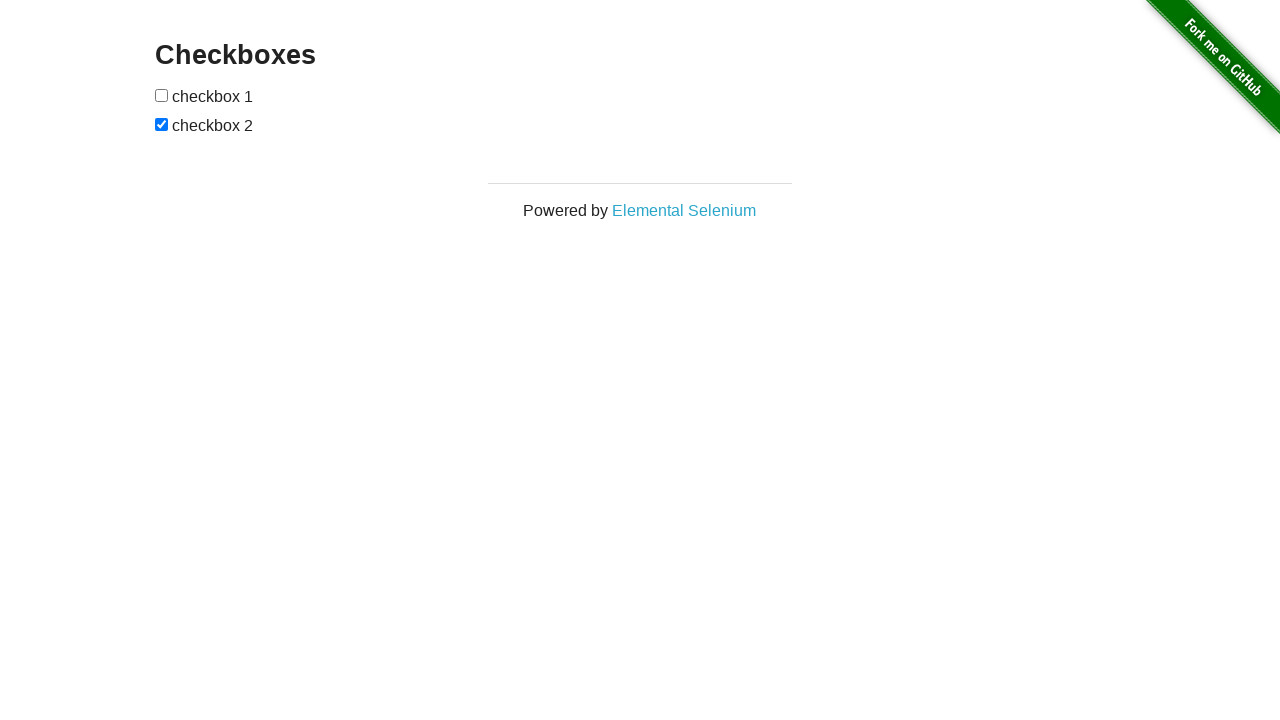

Header is now visible on Checkboxes page
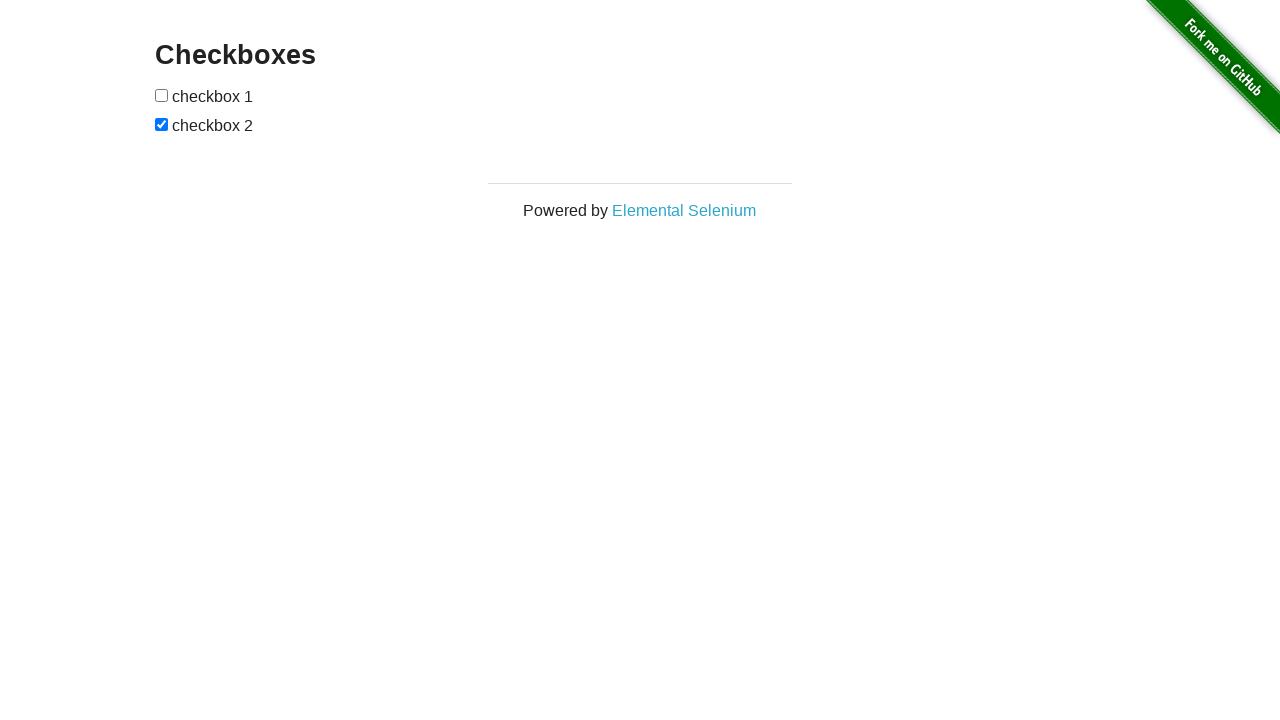

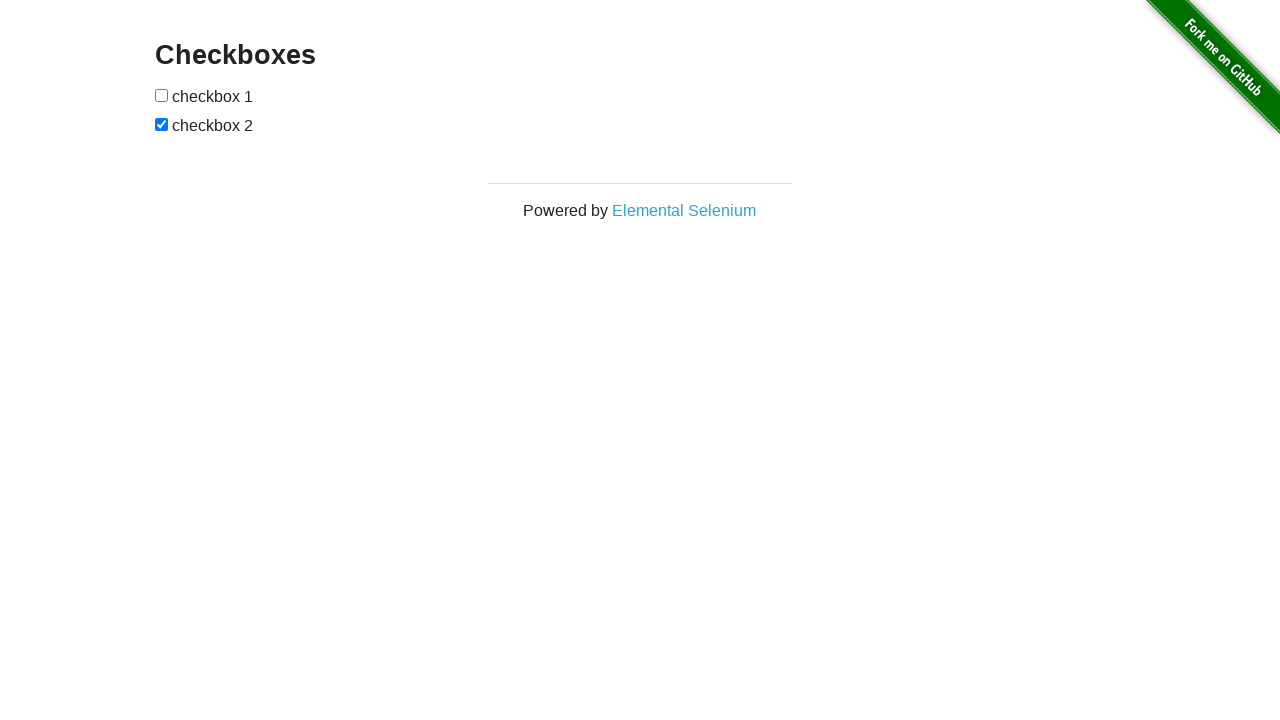